Tests handling of JavaScript alert popup by clicking a button to trigger the alert and accepting it

Starting URL: https://the-internet.herokuapp.com/javascript_alerts

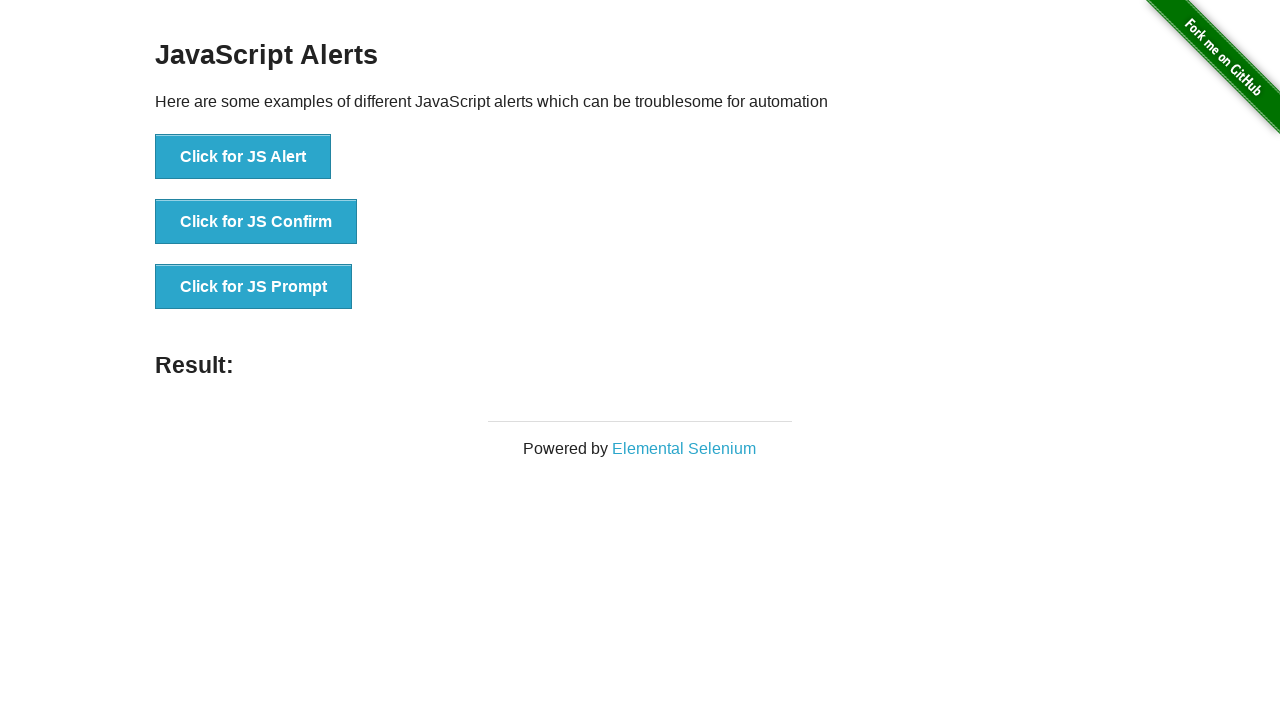

Clicked button to trigger JavaScript alert at (243, 157) on xpath=//button[@onclick='jsAlert()']
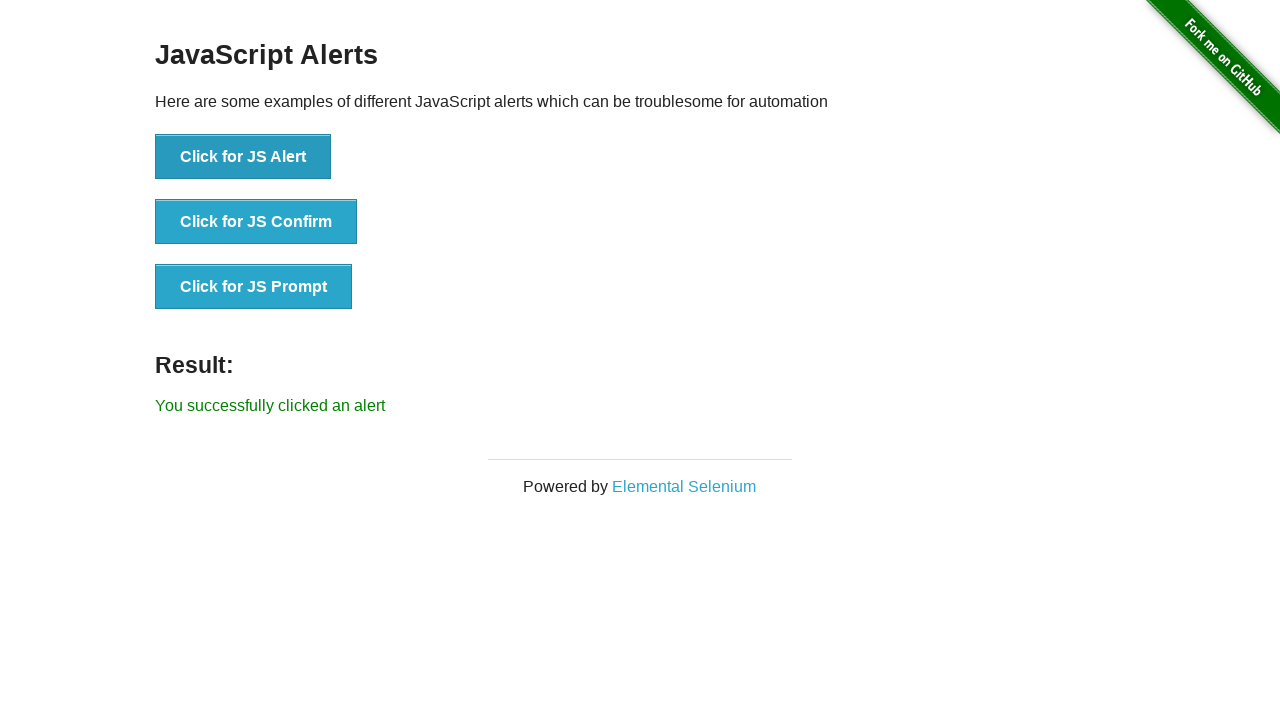

Set up dialog handler to accept alert
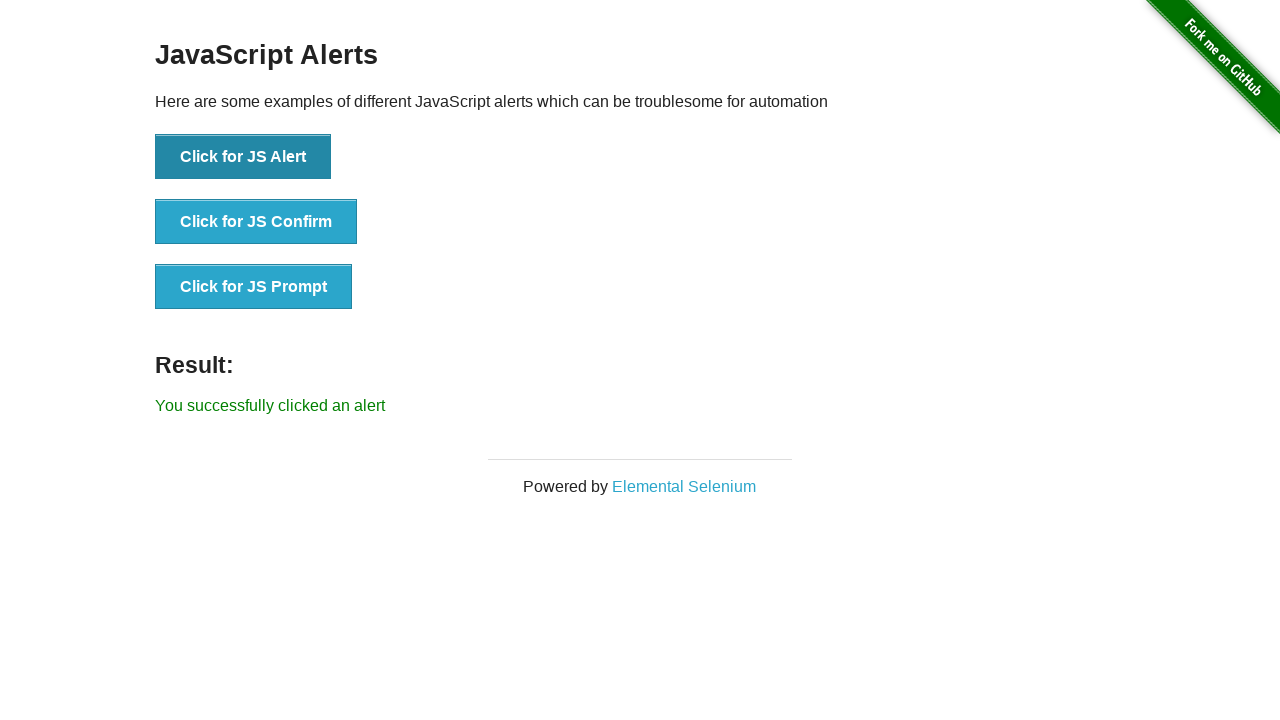

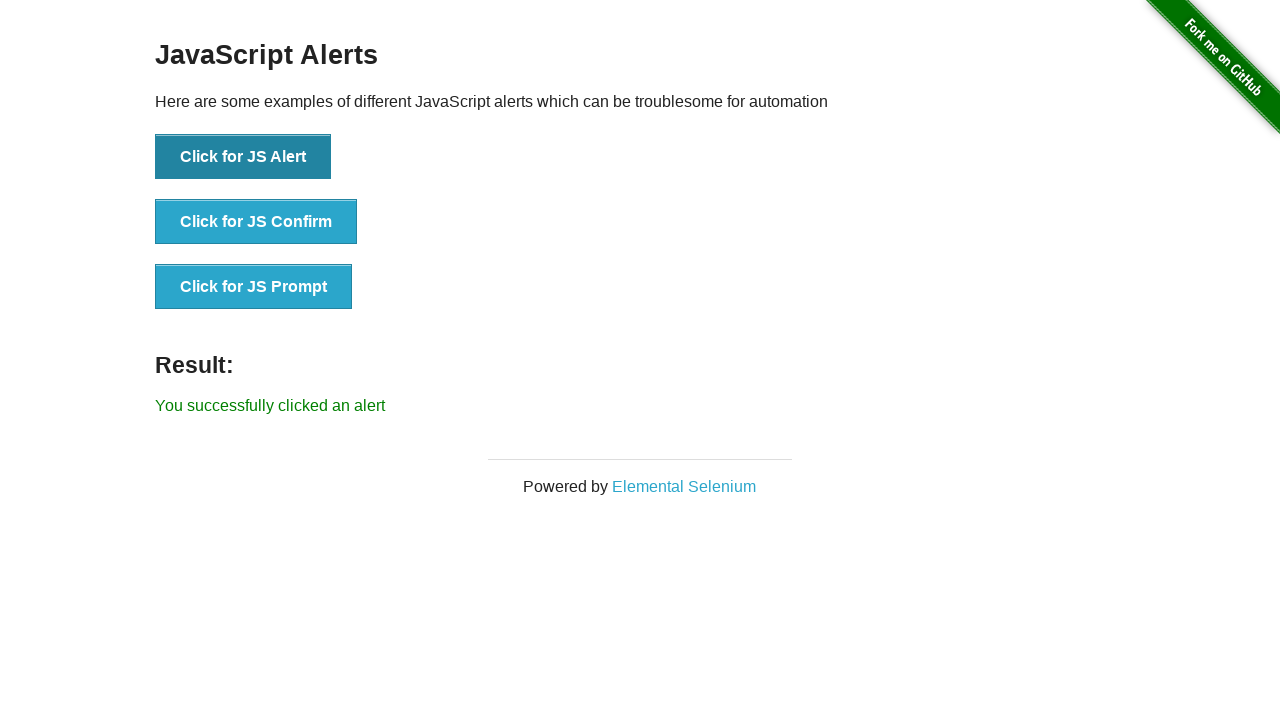